Tests hover functionality by moving mouse over figure elements to reveal hidden user profile links, clicking each link, verifying the URL, and navigating back to repeat for all figures.

Starting URL: https://the-internet.herokuapp.com/hovers

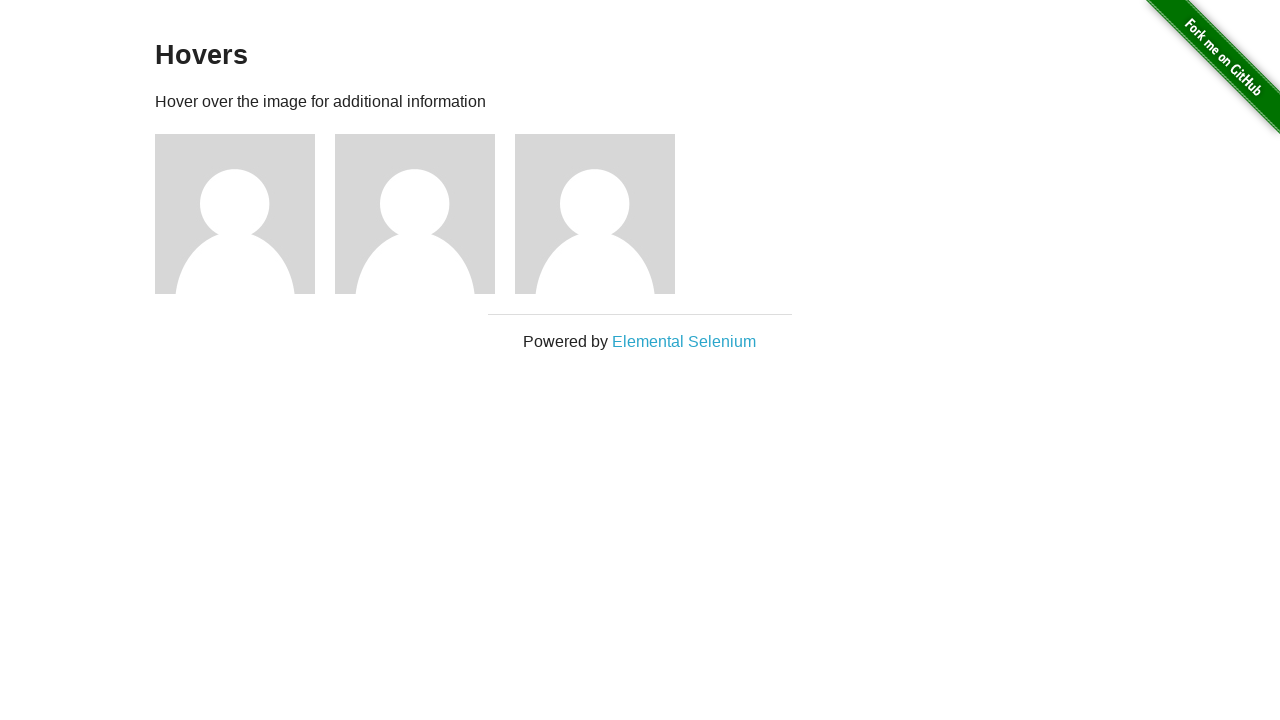

Verified we're on the hovers page
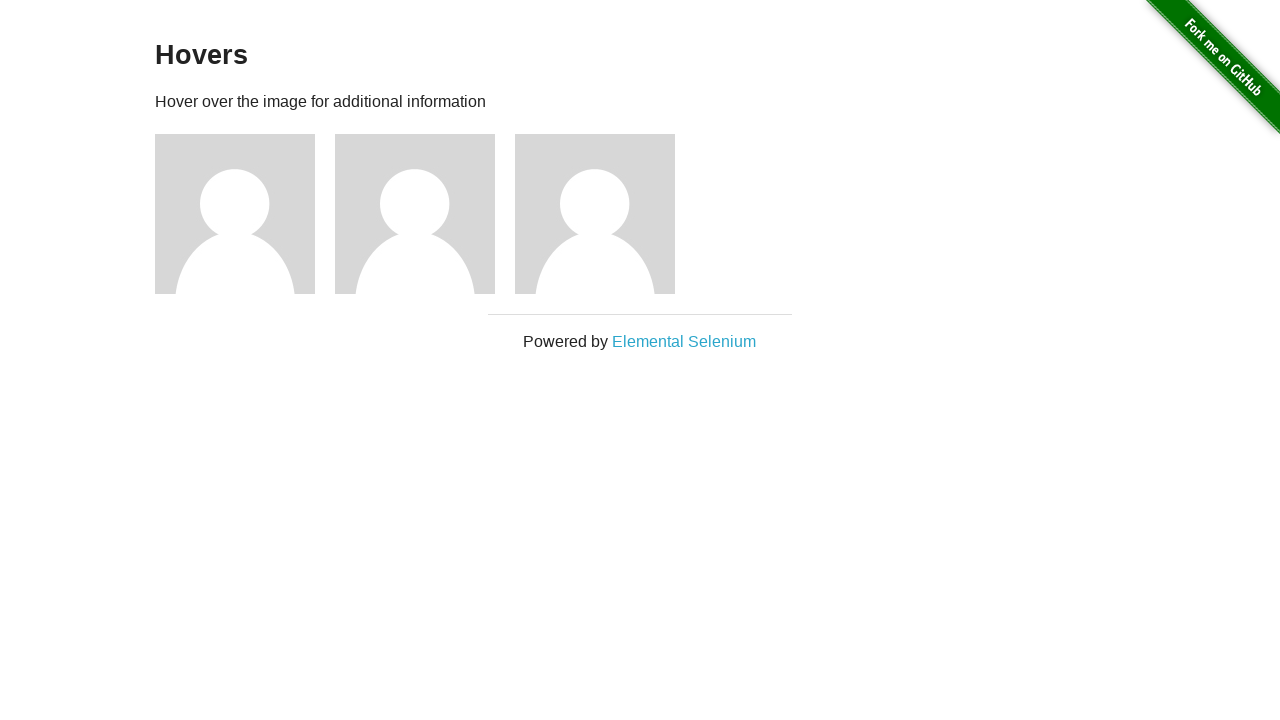

Retrieved all figure elements
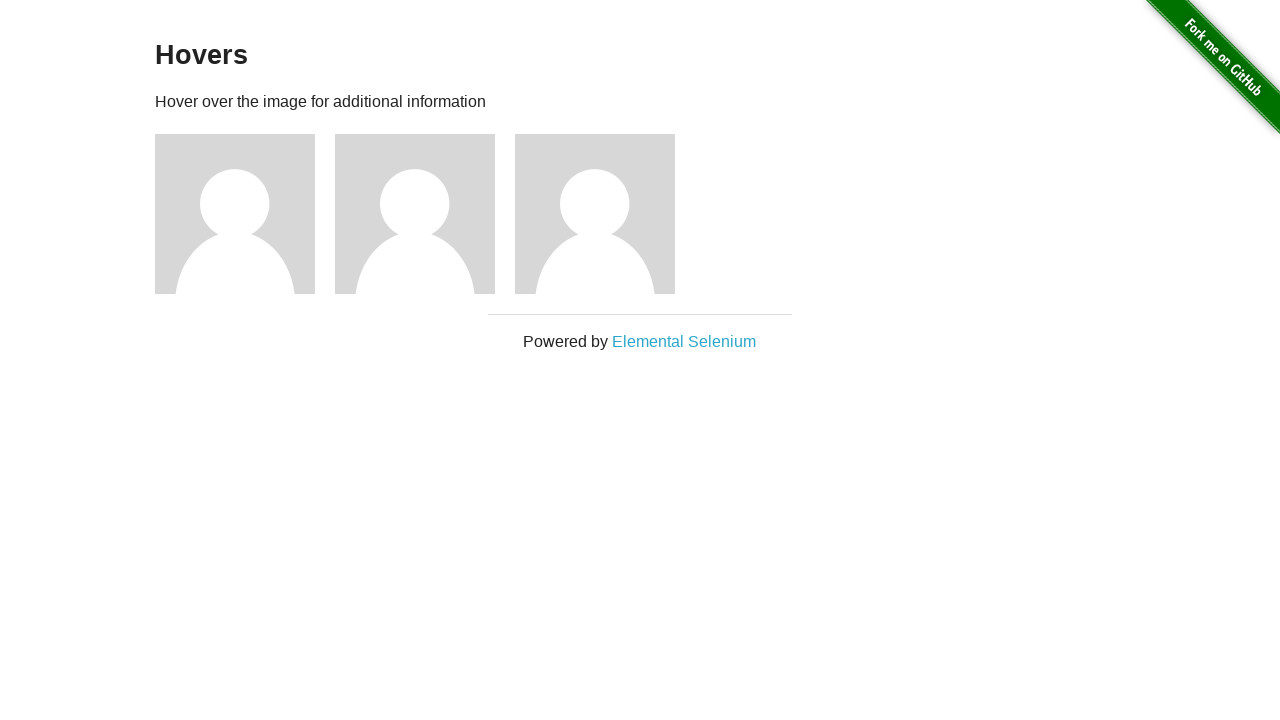

Hovered over figure 1 to reveal hidden content at (245, 214) on xpath=//div[@class='figure'] >> nth=0
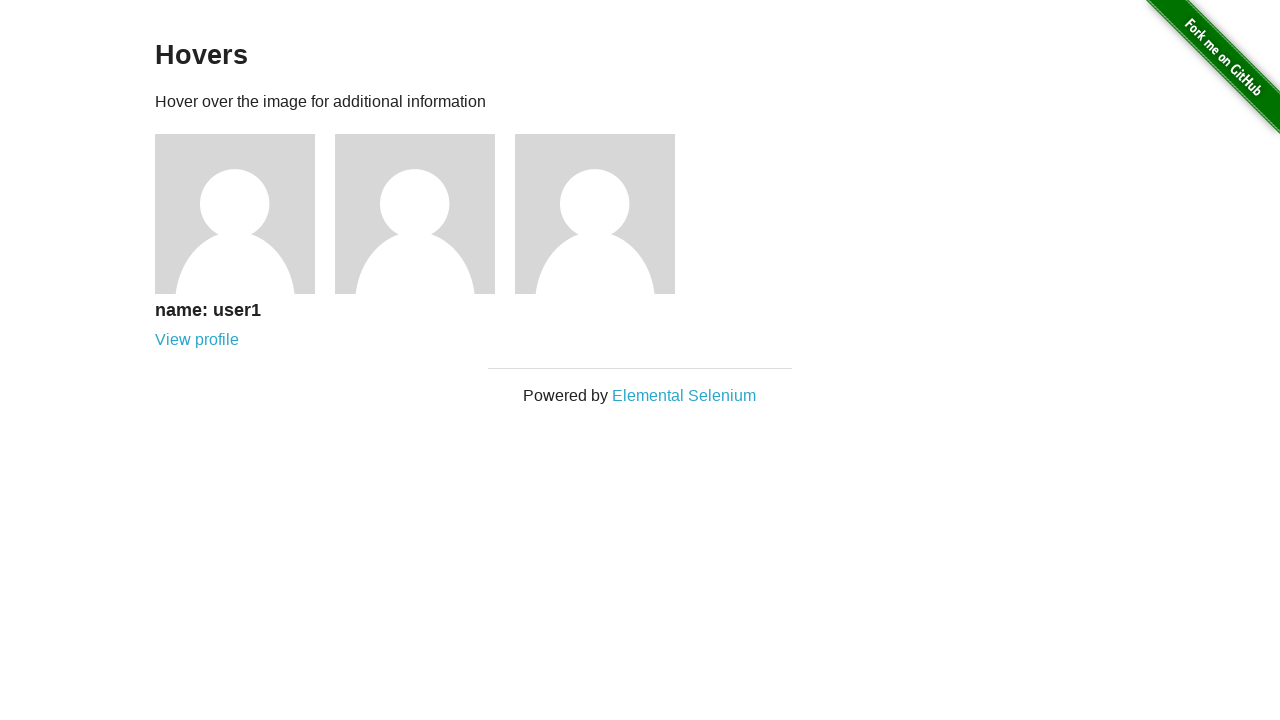

Waited for hover effect animation to complete
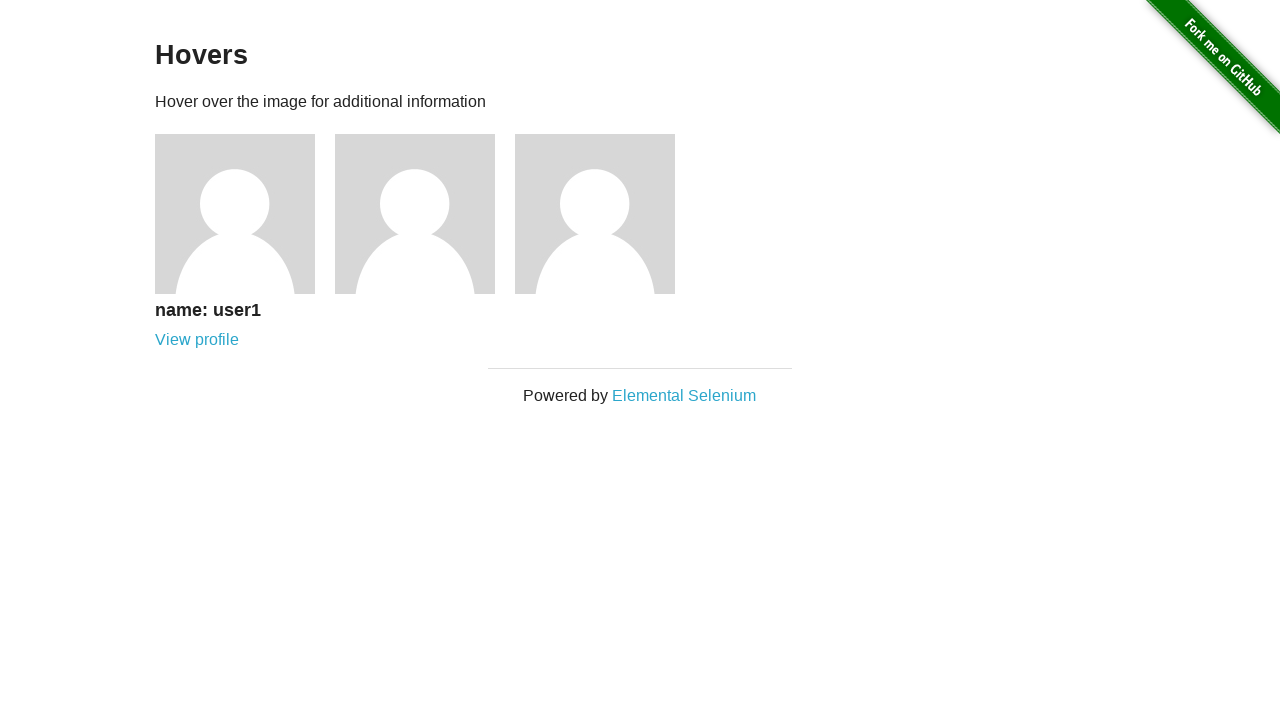

Clicked user profile link for user 1 at (197, 340) on //a[@href='/users/1']
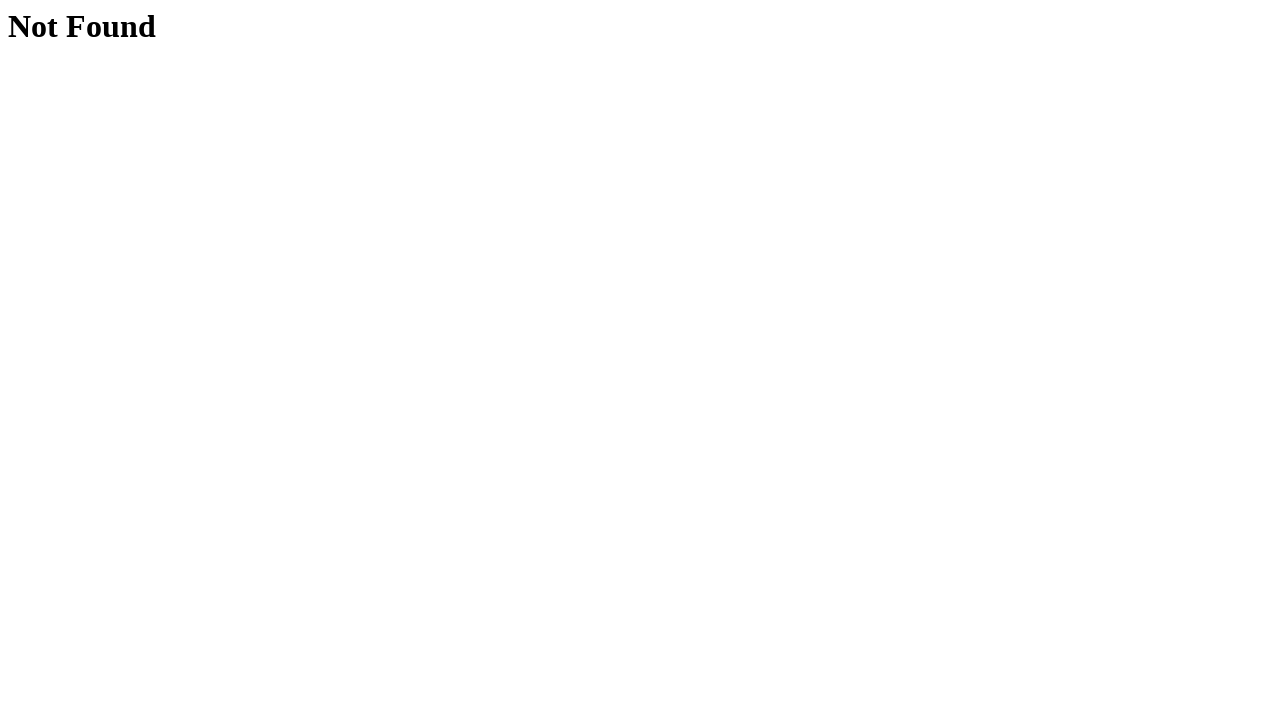

Verified navigation to user 1 profile page
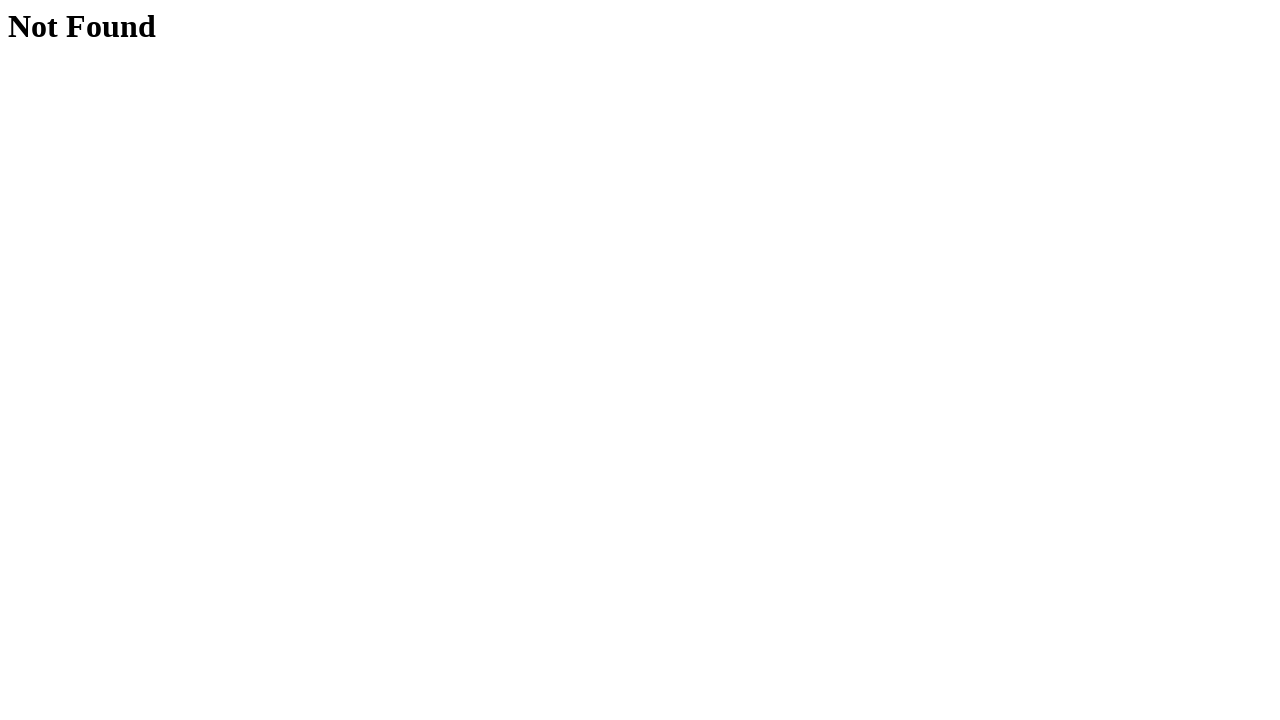

User 1 profile page loaded
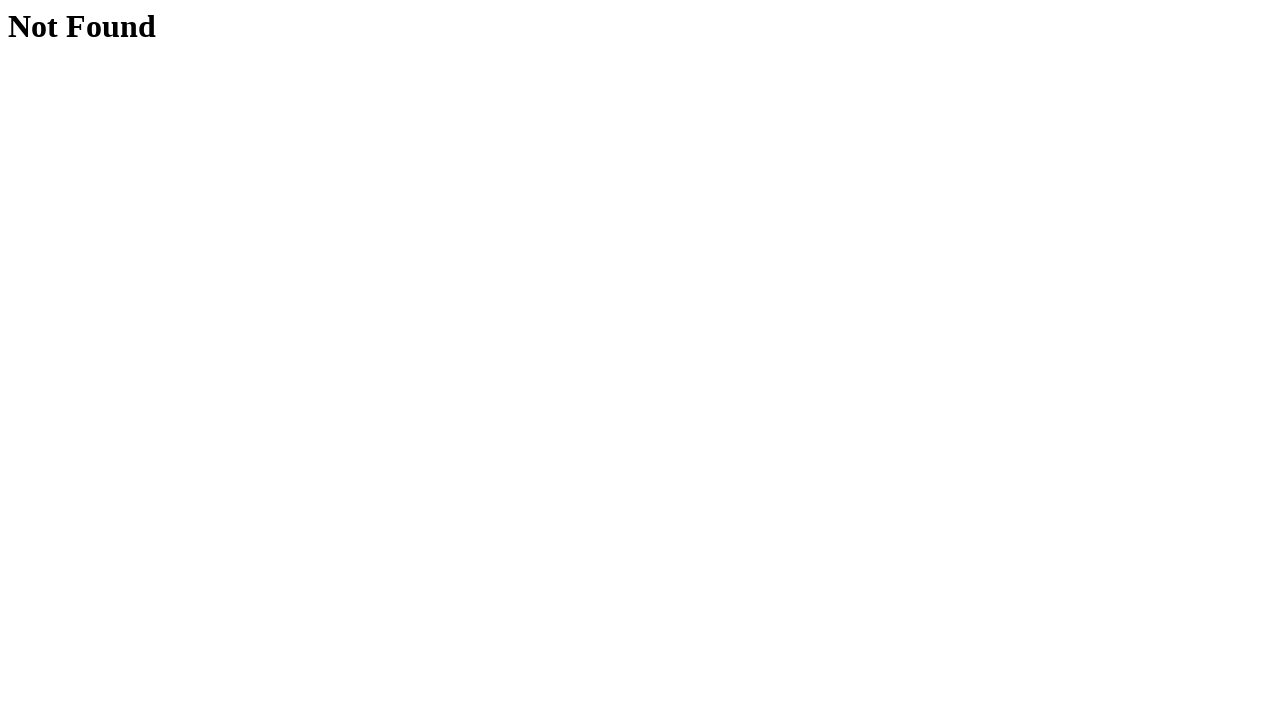

Navigated back to hovers page
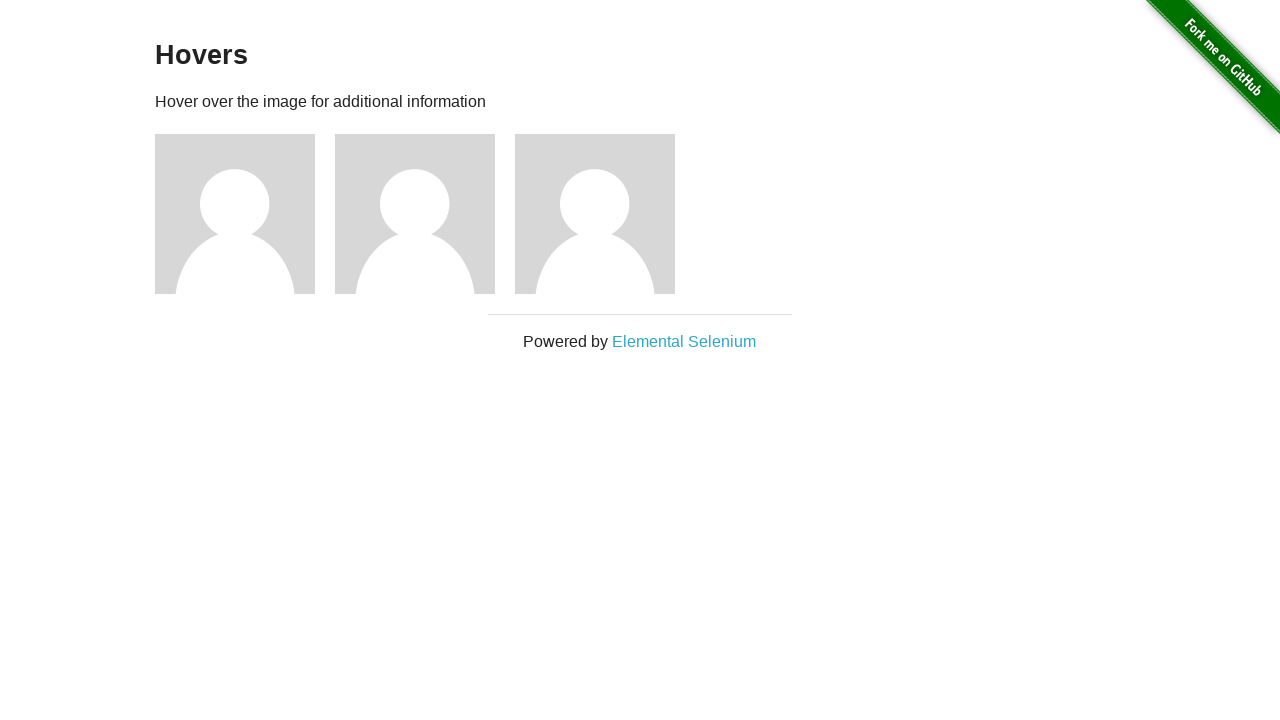

Hovers page reloaded with figure elements visible
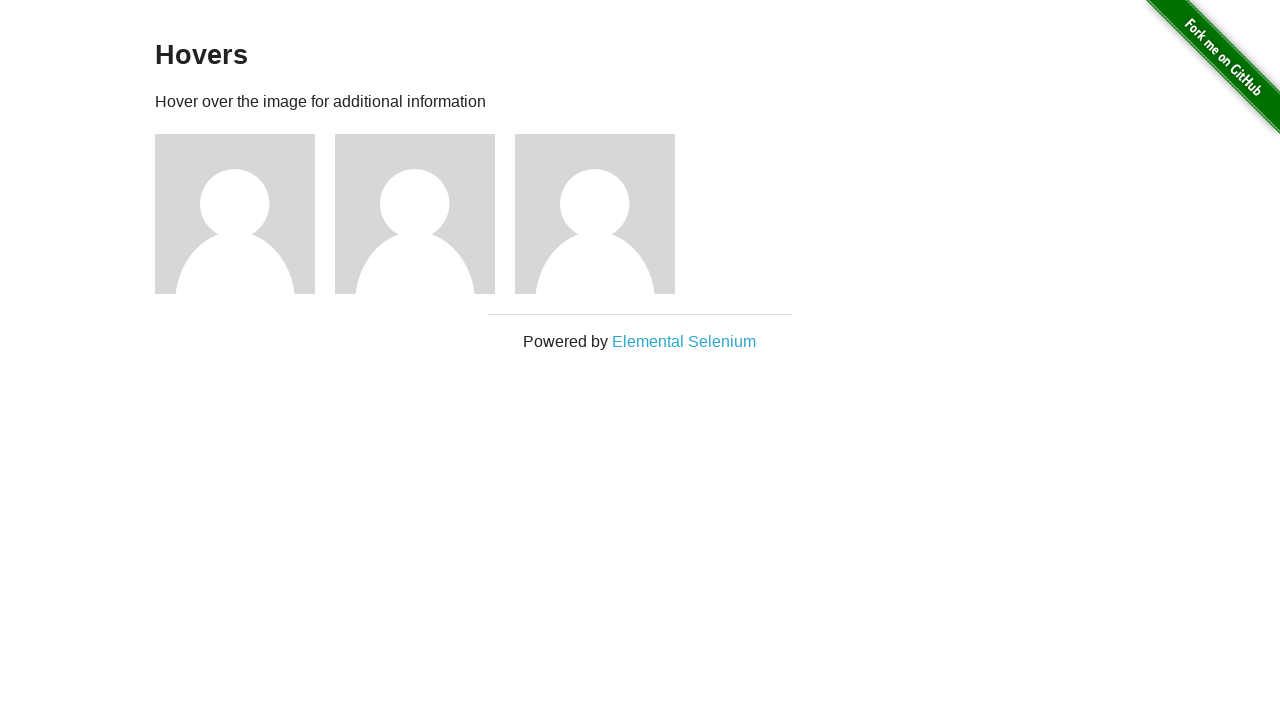

Hovered over figure 2 to reveal hidden content at (425, 214) on xpath=//div[@class='figure'] >> nth=1
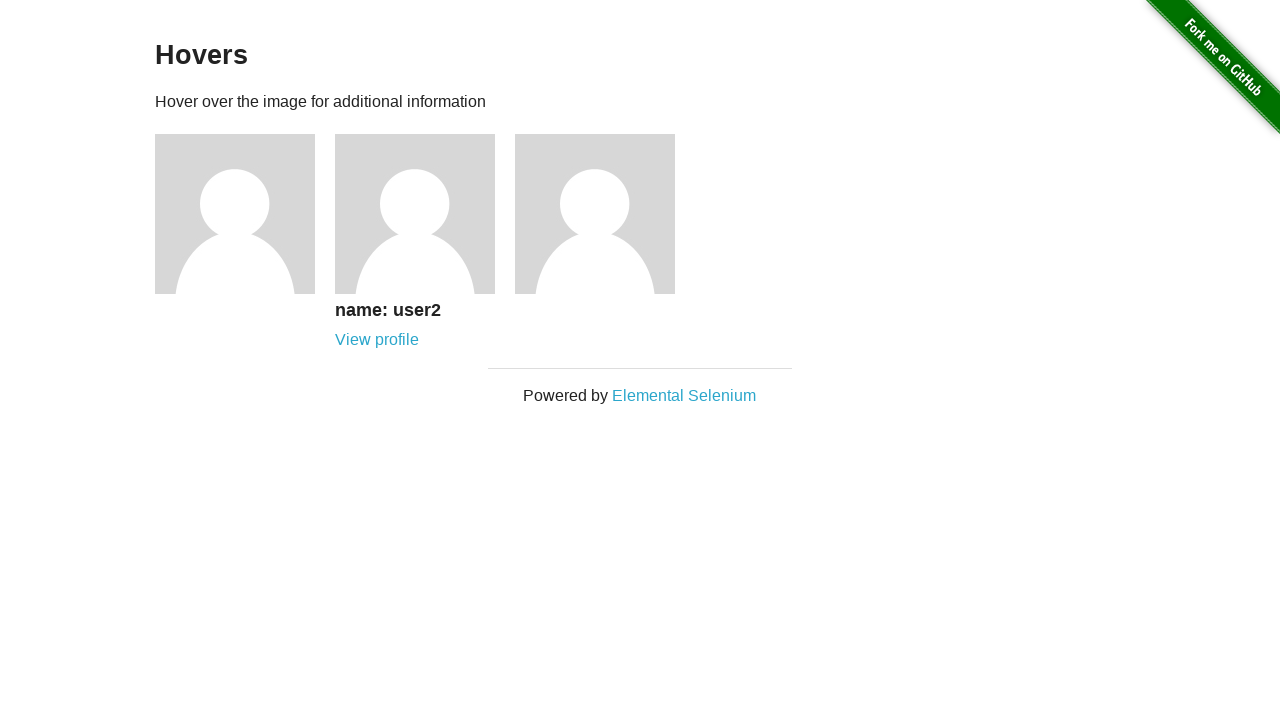

Waited for hover effect animation to complete
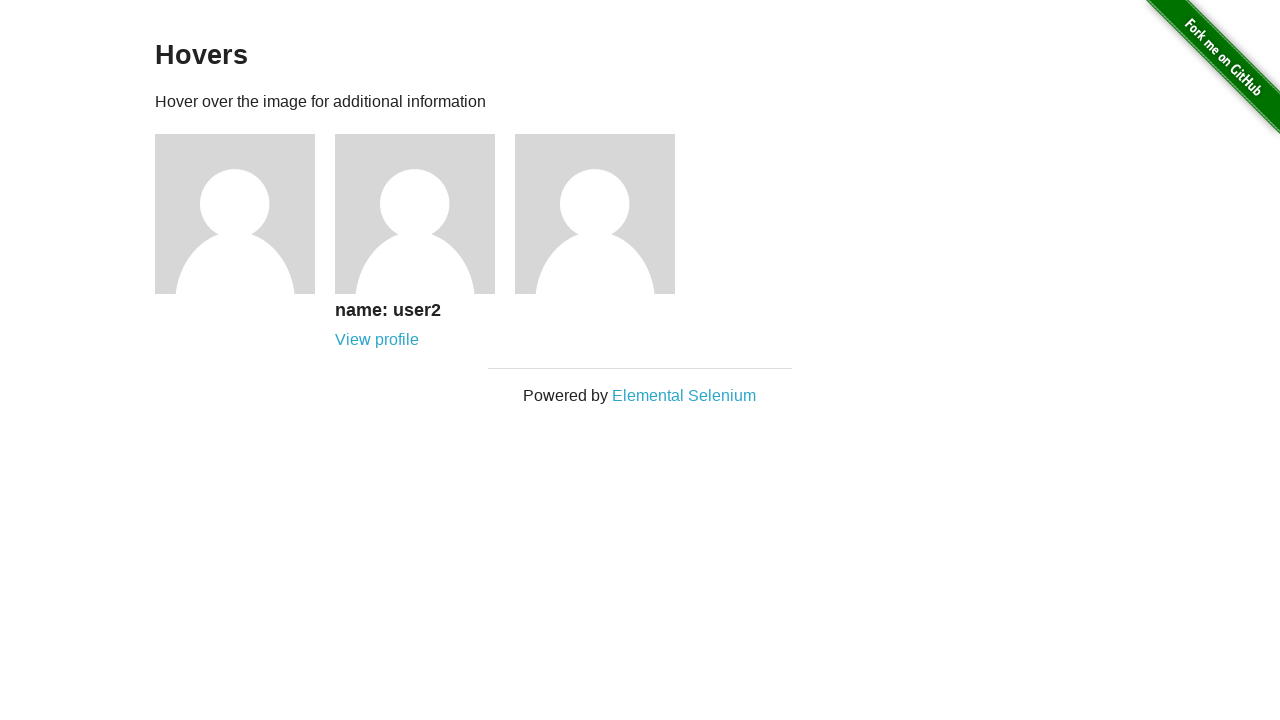

Clicked user profile link for user 2 at (377, 340) on //a[@href='/users/2']
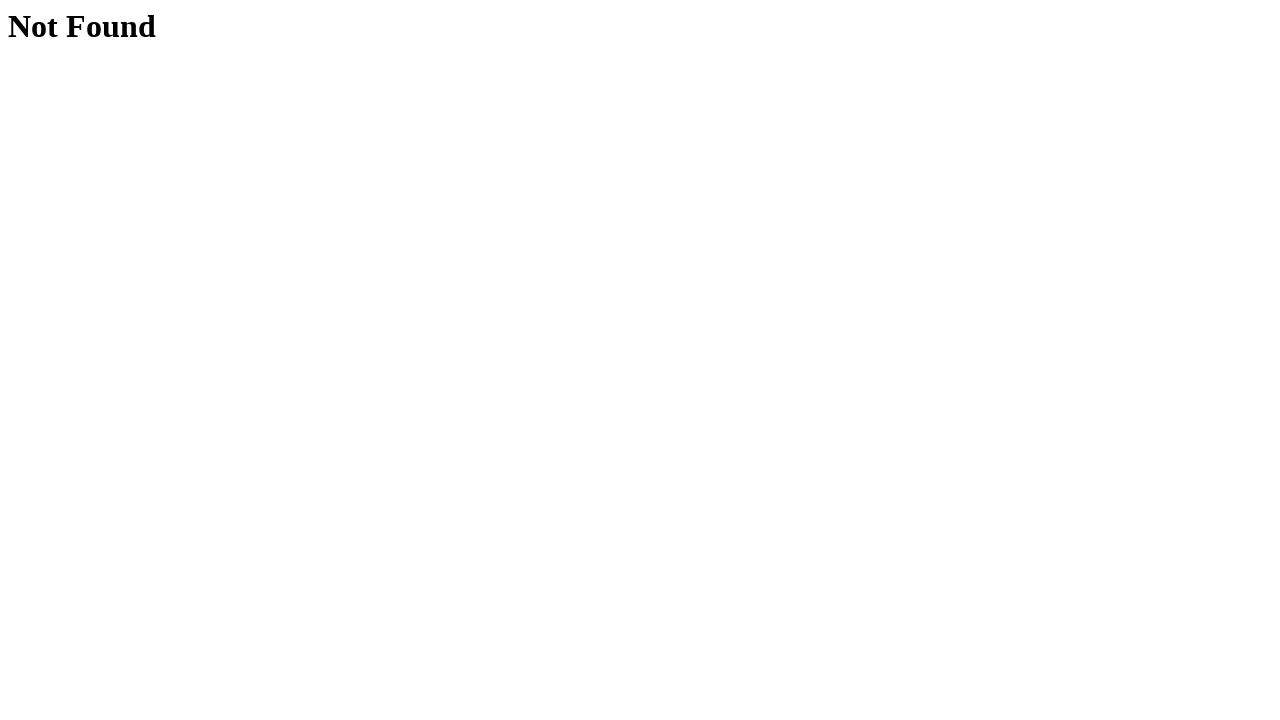

Verified navigation to user 2 profile page
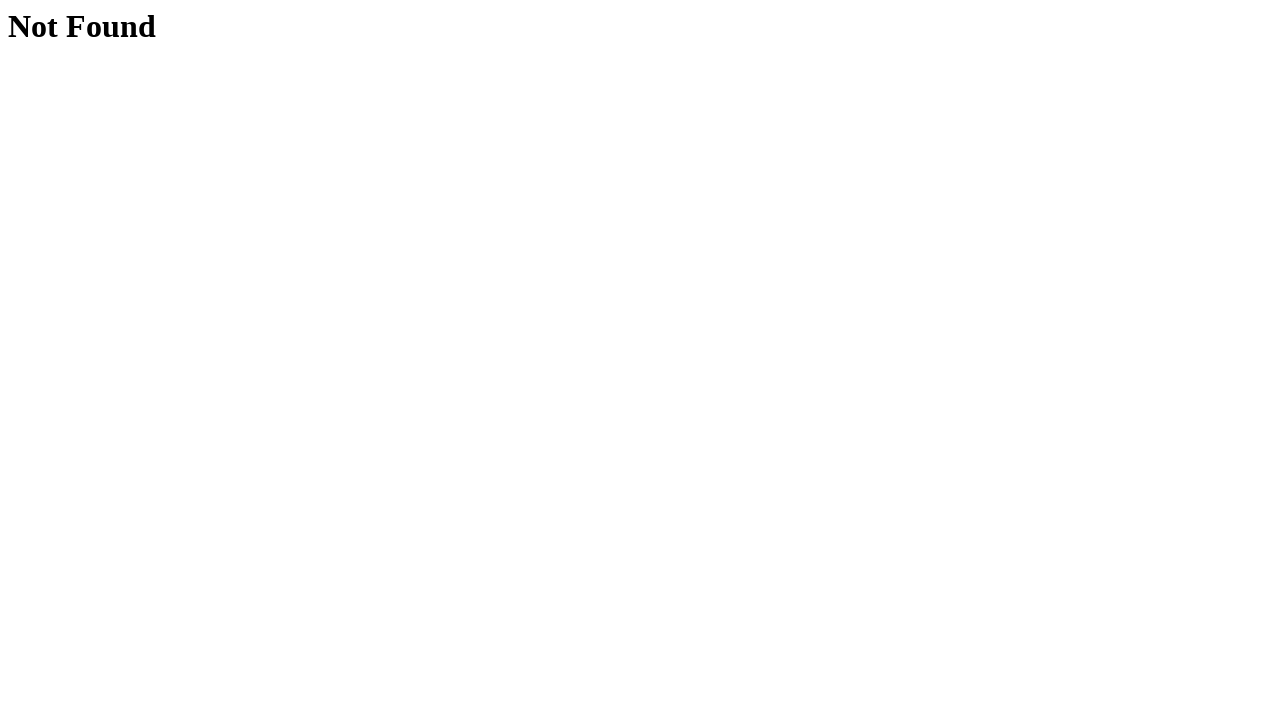

User 2 profile page loaded
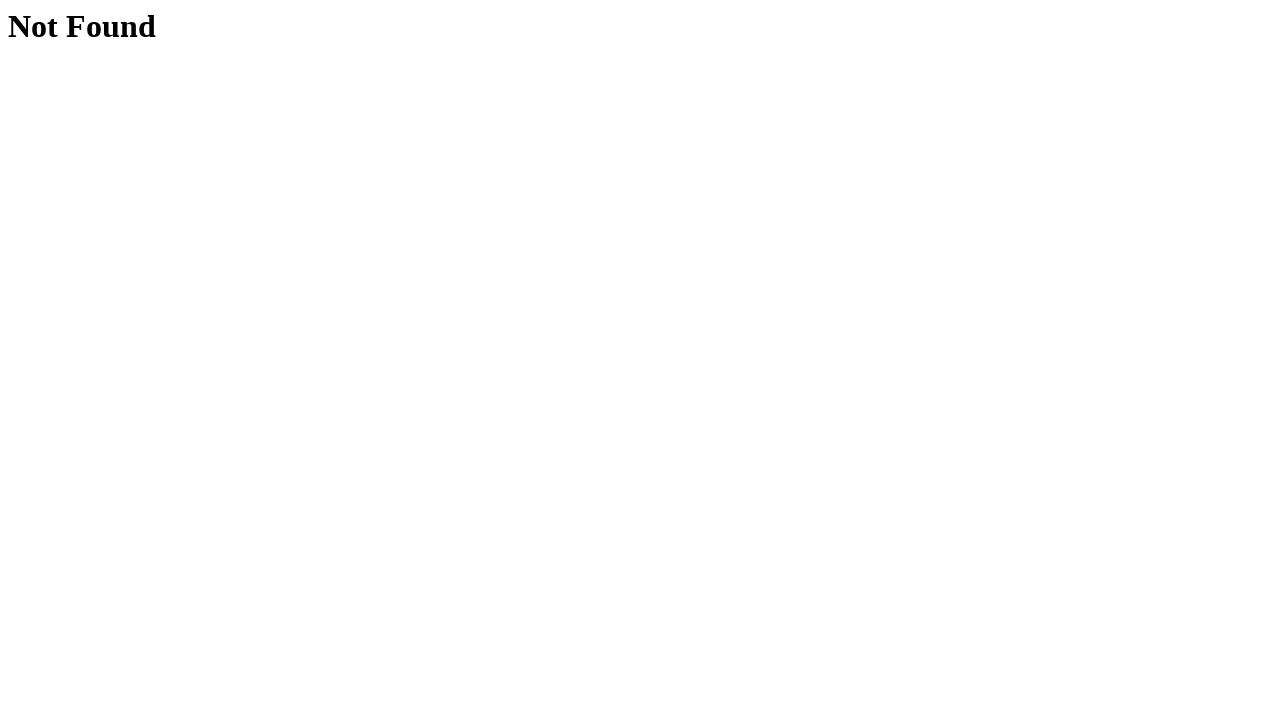

Navigated back to hovers page
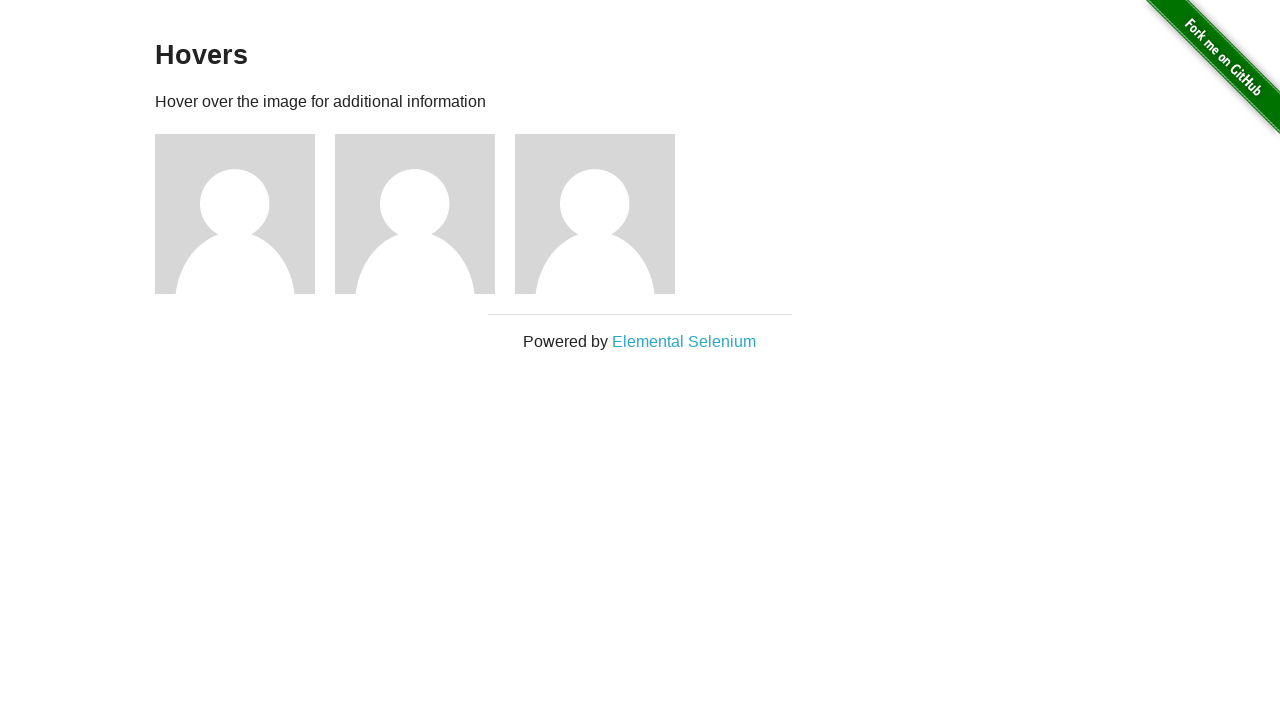

Hovers page reloaded with figure elements visible
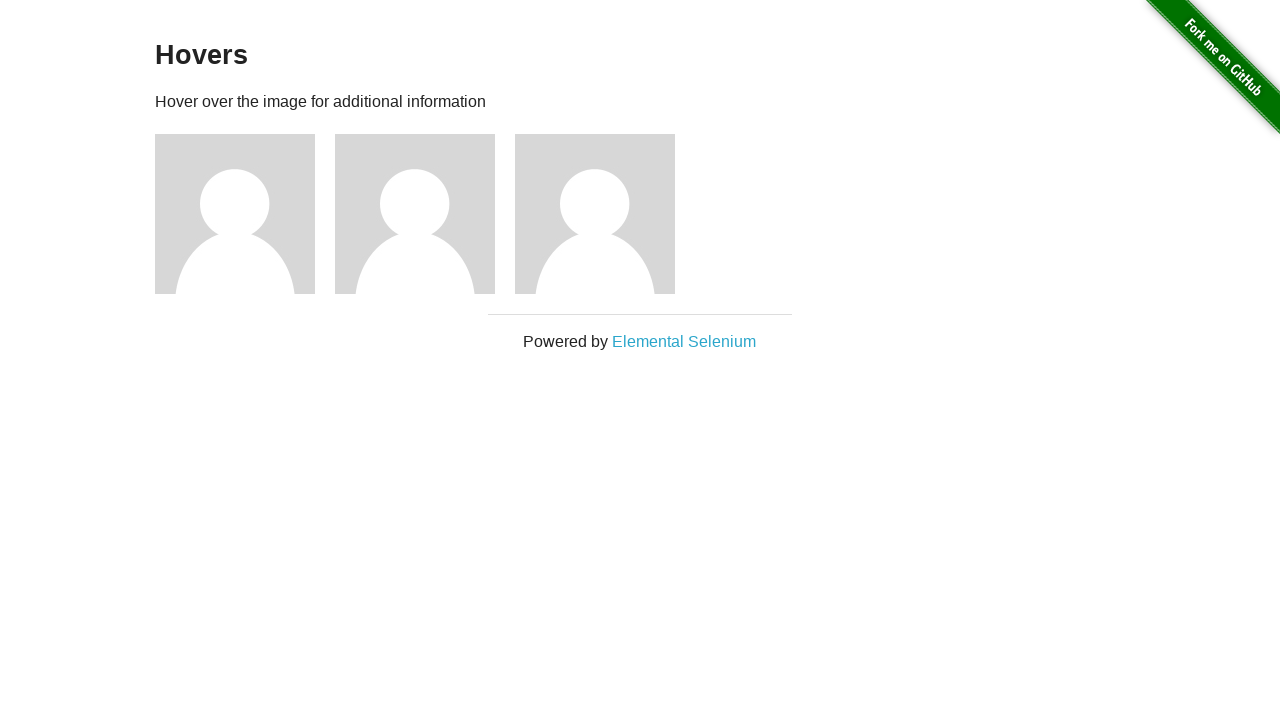

Hovered over figure 3 to reveal hidden content at (605, 214) on xpath=//div[@class='figure'] >> nth=2
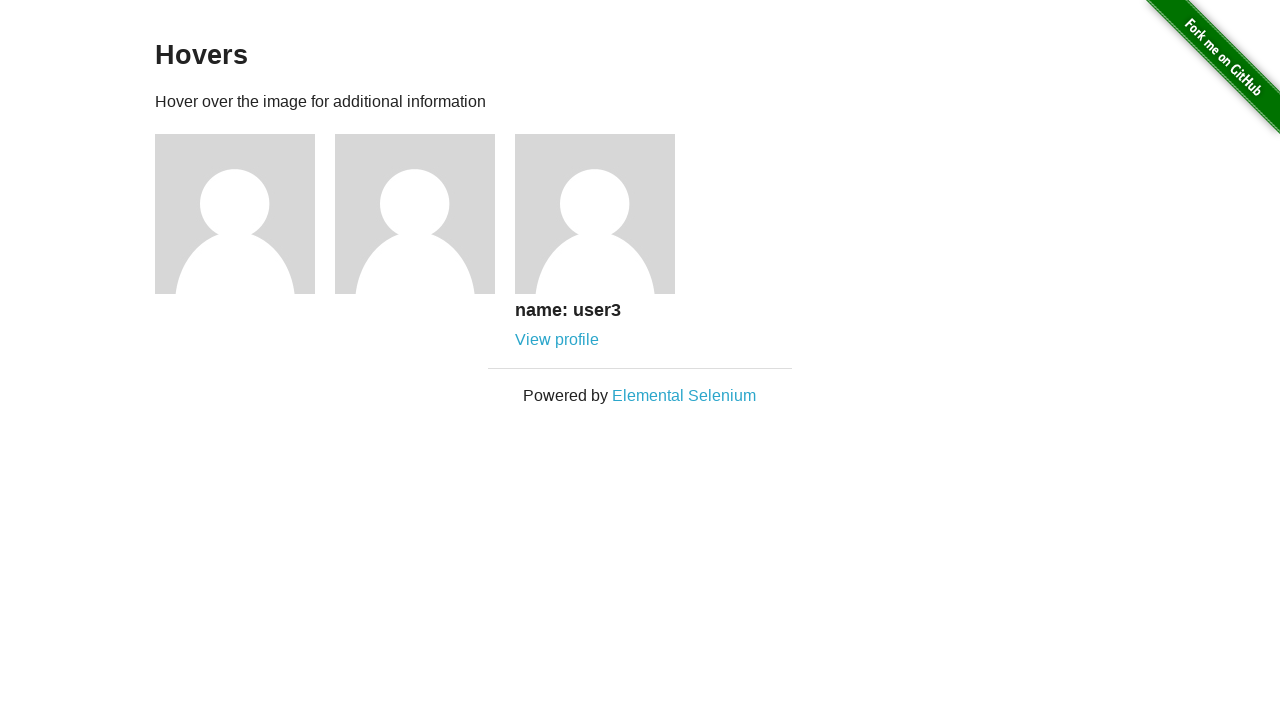

Waited for hover effect animation to complete
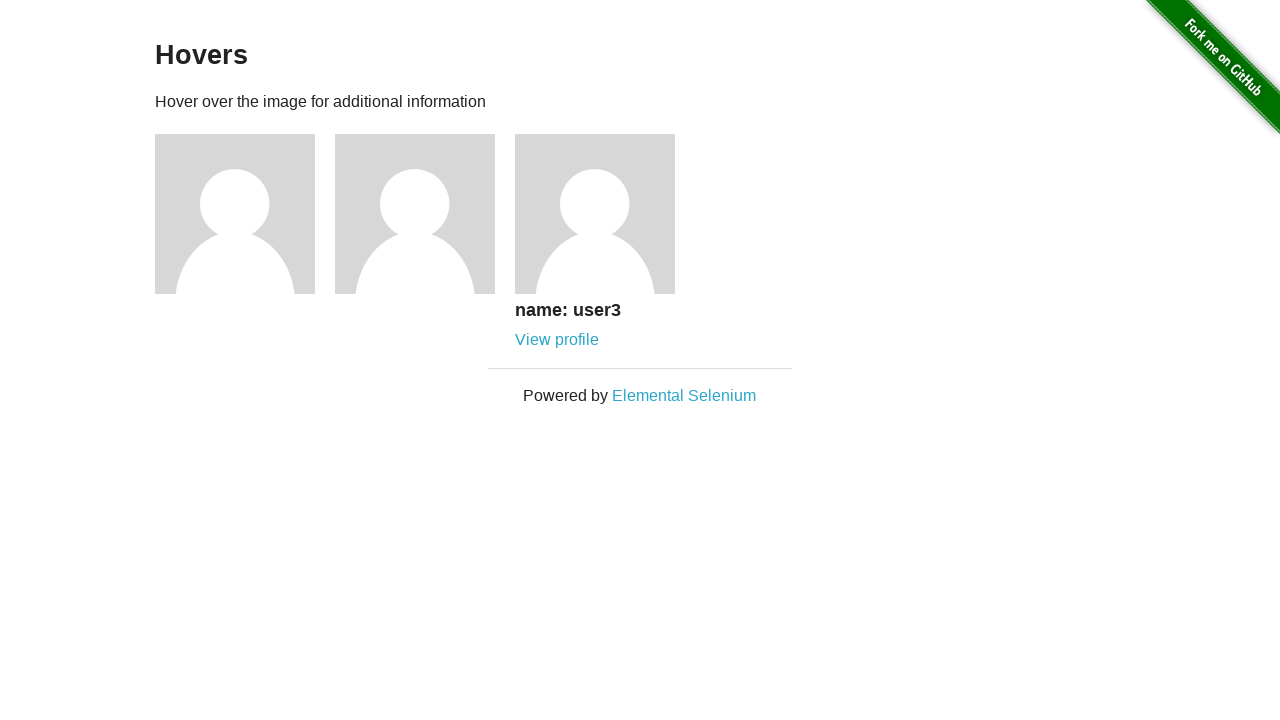

Clicked user profile link for user 3 at (557, 340) on //a[@href='/users/3']
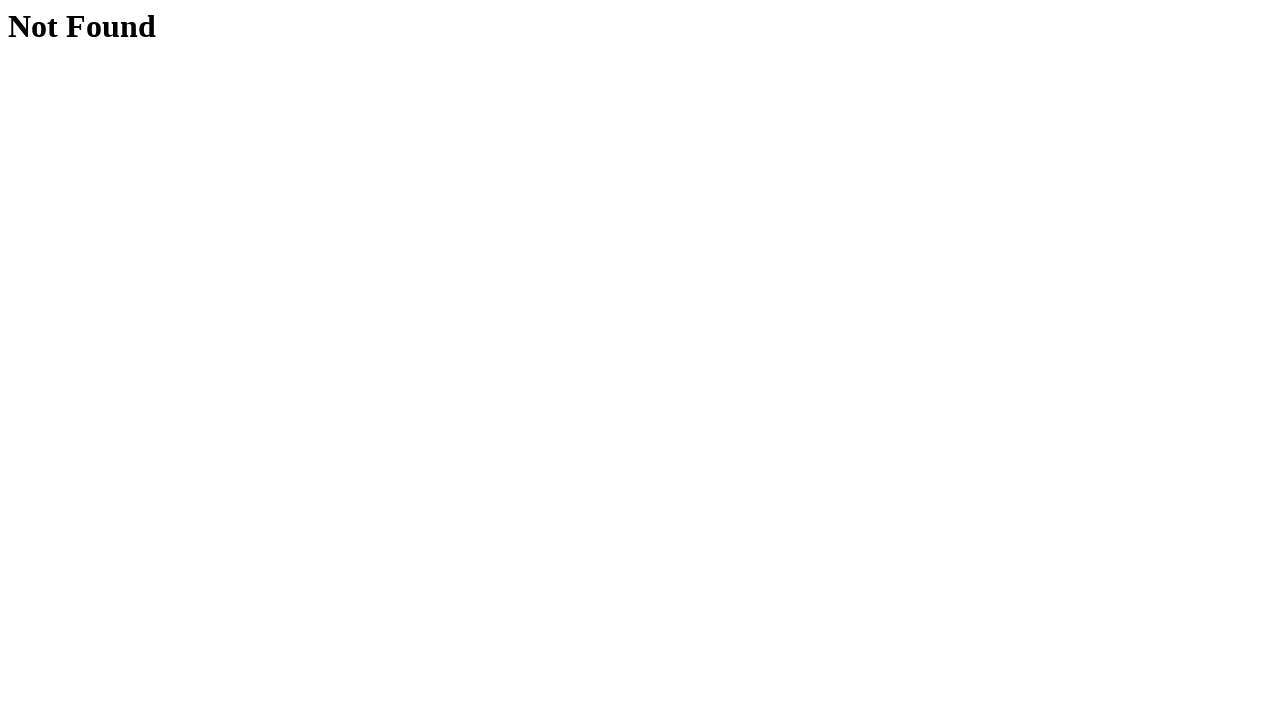

Verified navigation to user 3 profile page
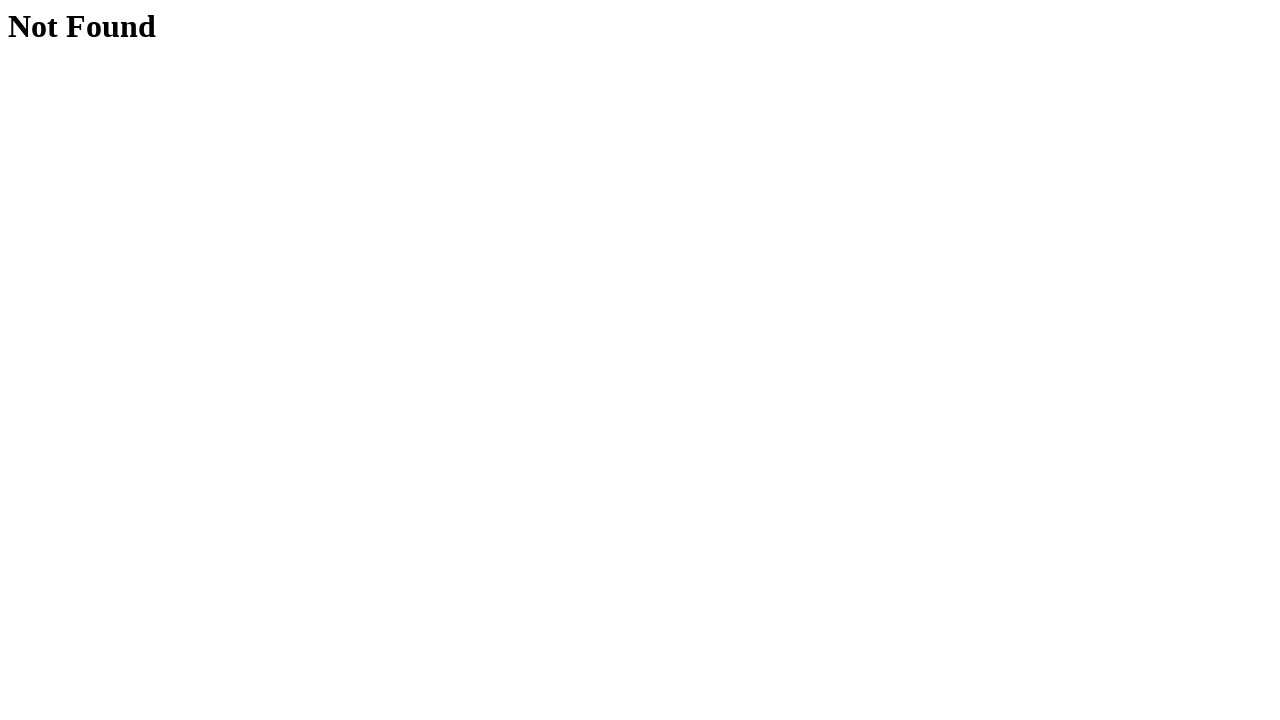

User 3 profile page loaded
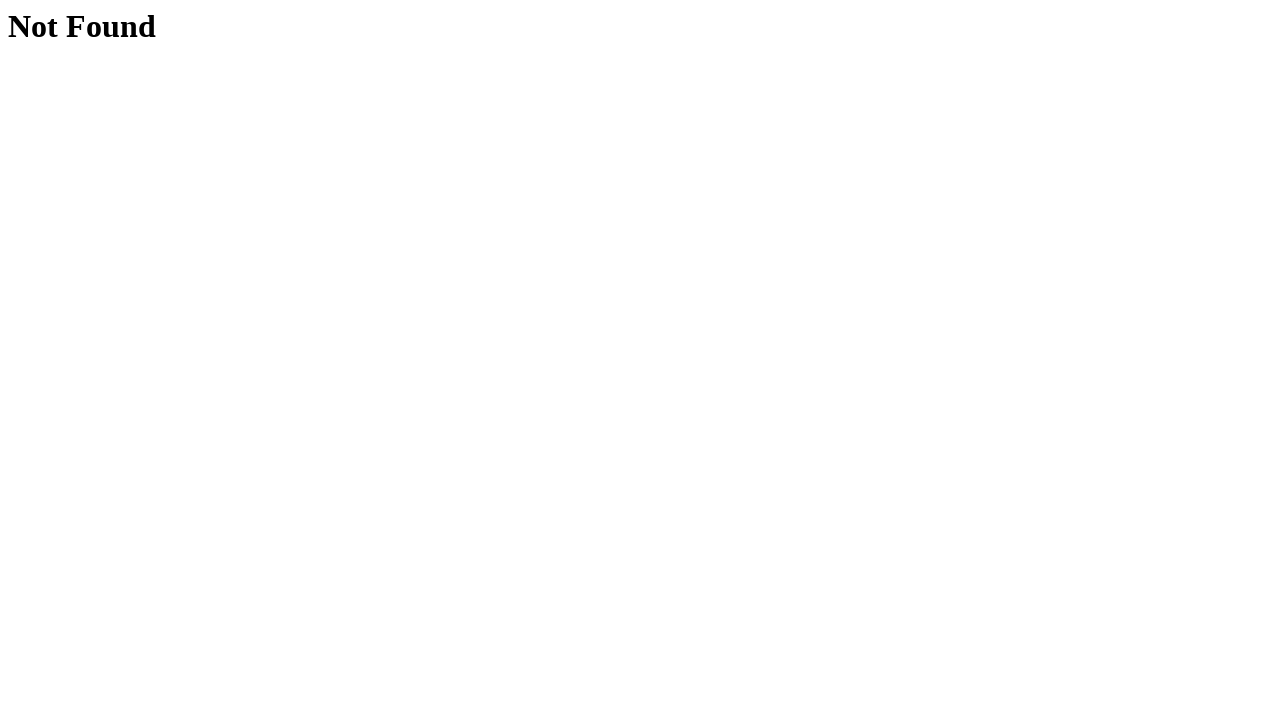

Navigated back to hovers page
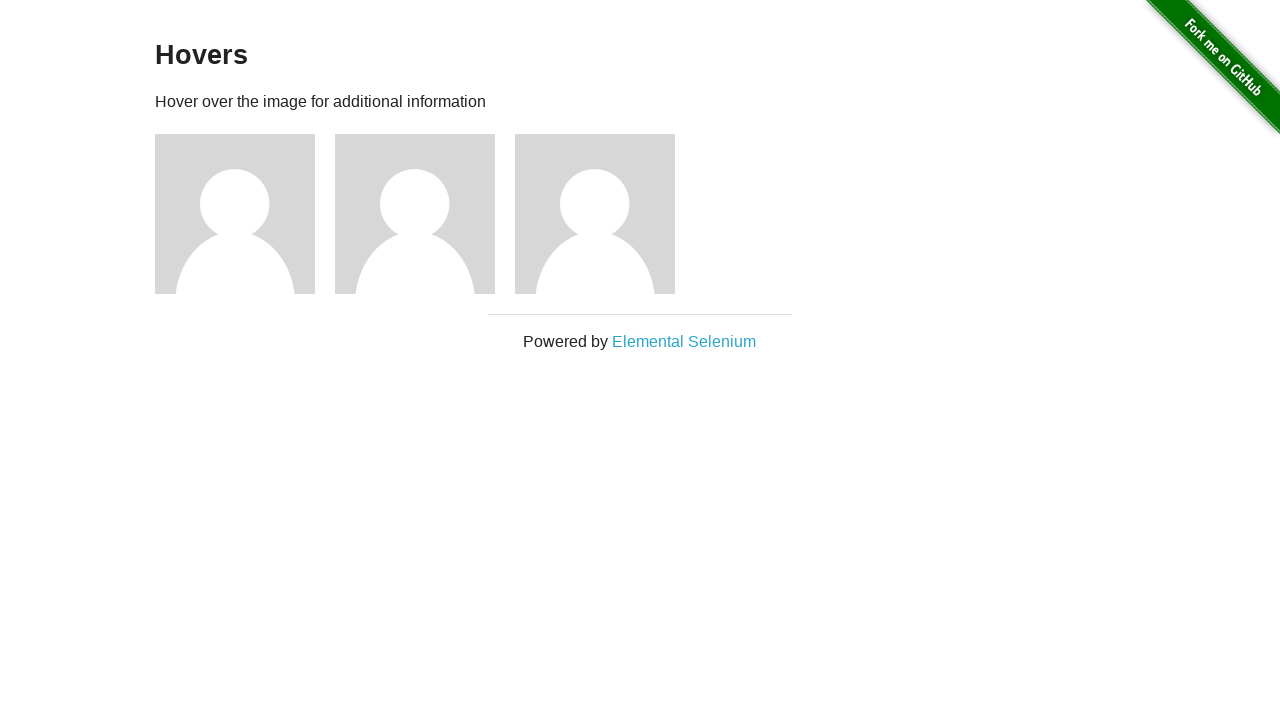

Hovers page reloaded with figure elements visible
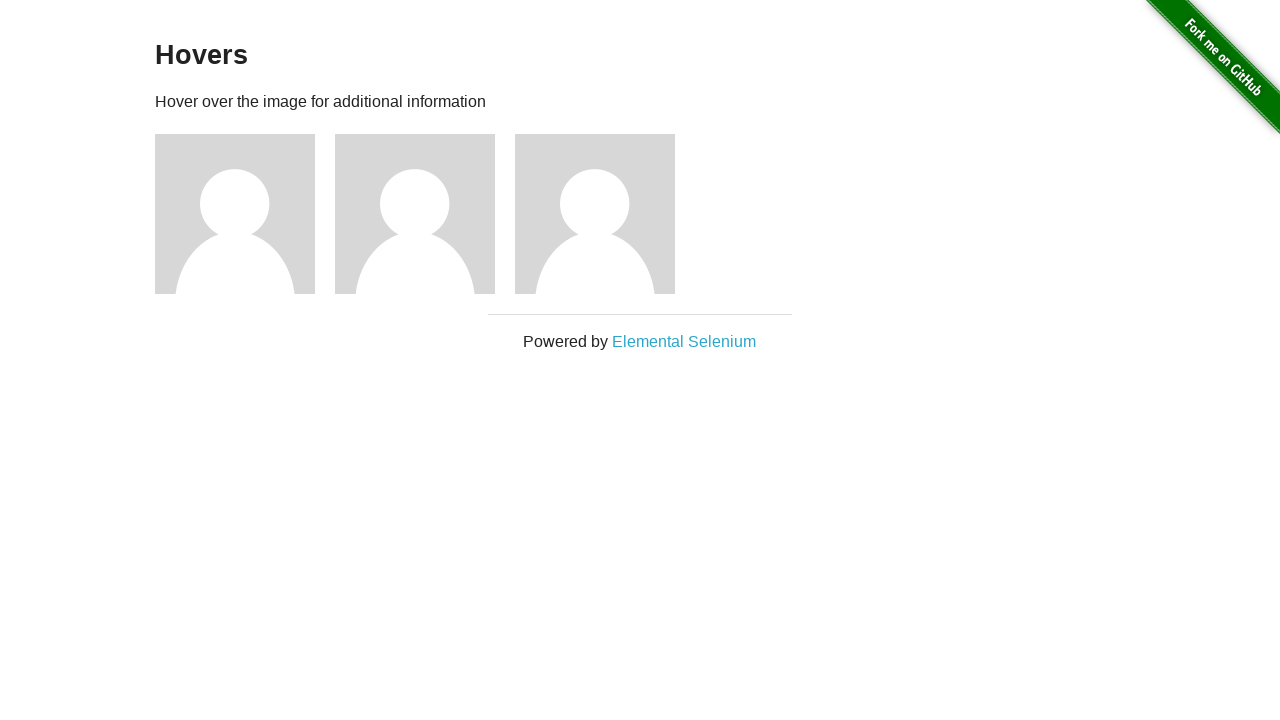

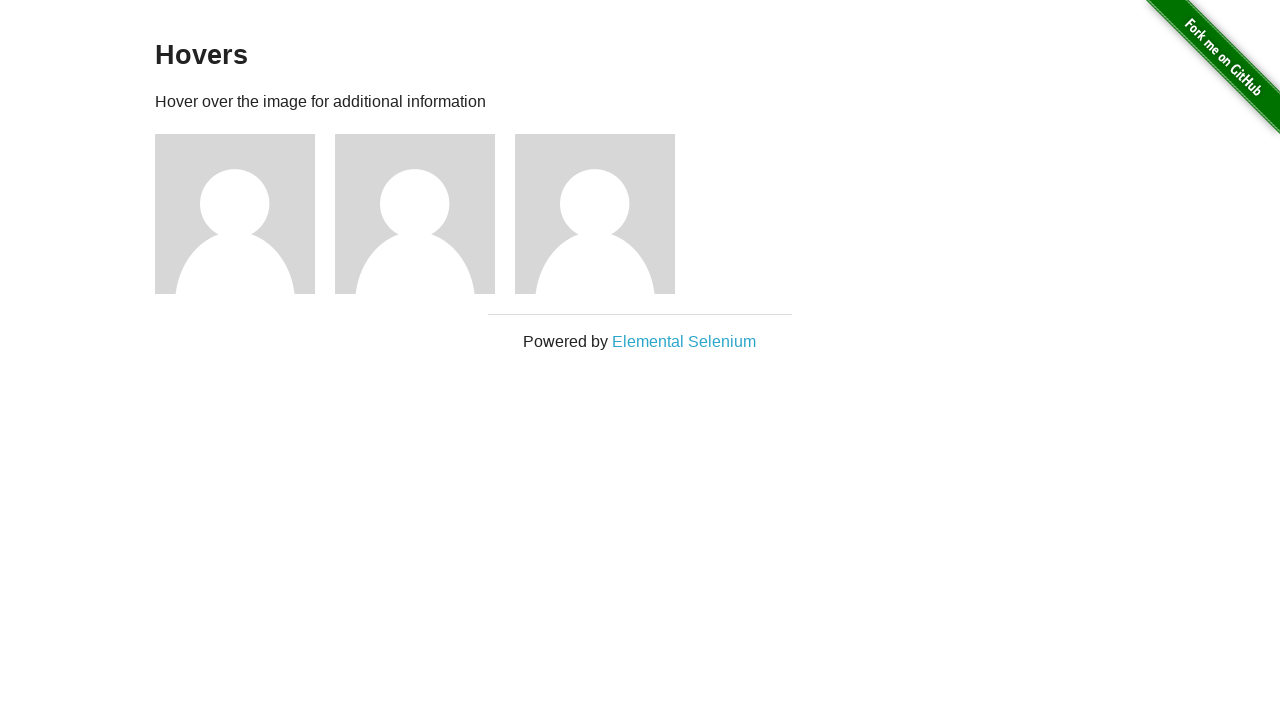